Tests JavaScript alert prompt handling by clicking a button to trigger a prompt, entering text, and confirming the alert

Starting URL: https://the-internet.herokuapp.com/javascript_alerts

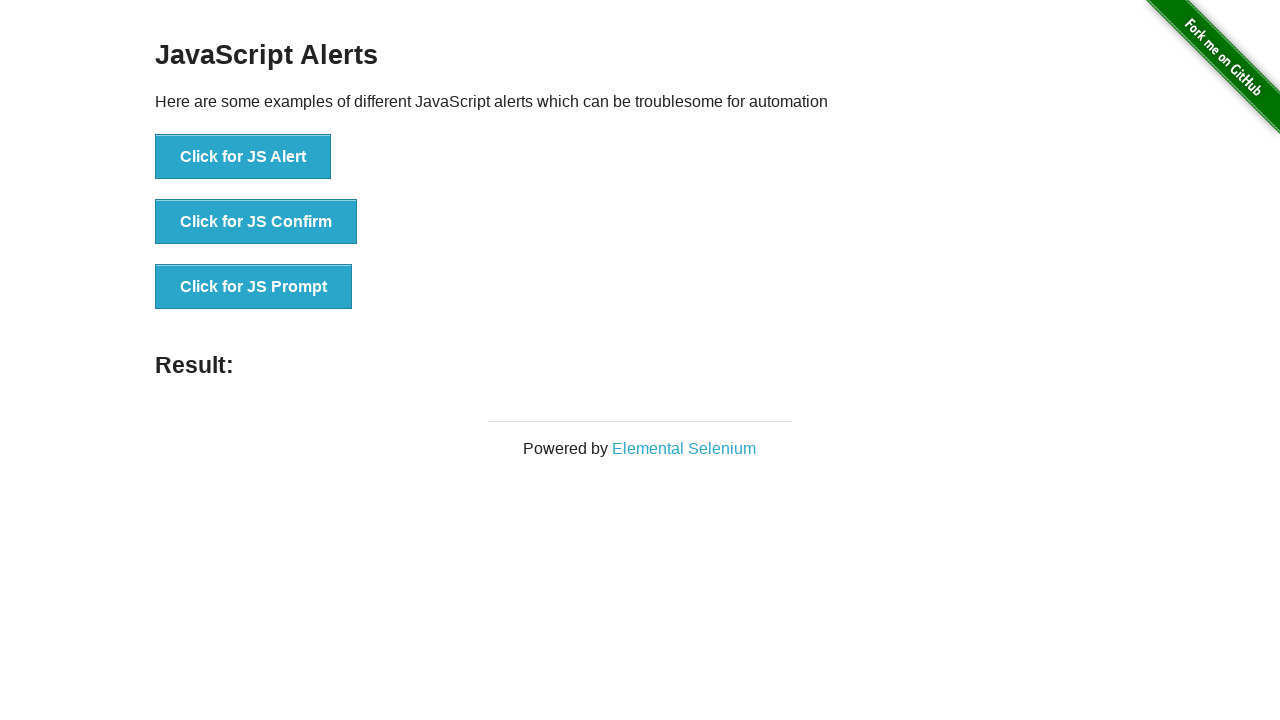

Clicked button to trigger JavaScript prompt at (254, 287) on xpath=//button[@onclick='jsPrompt()']
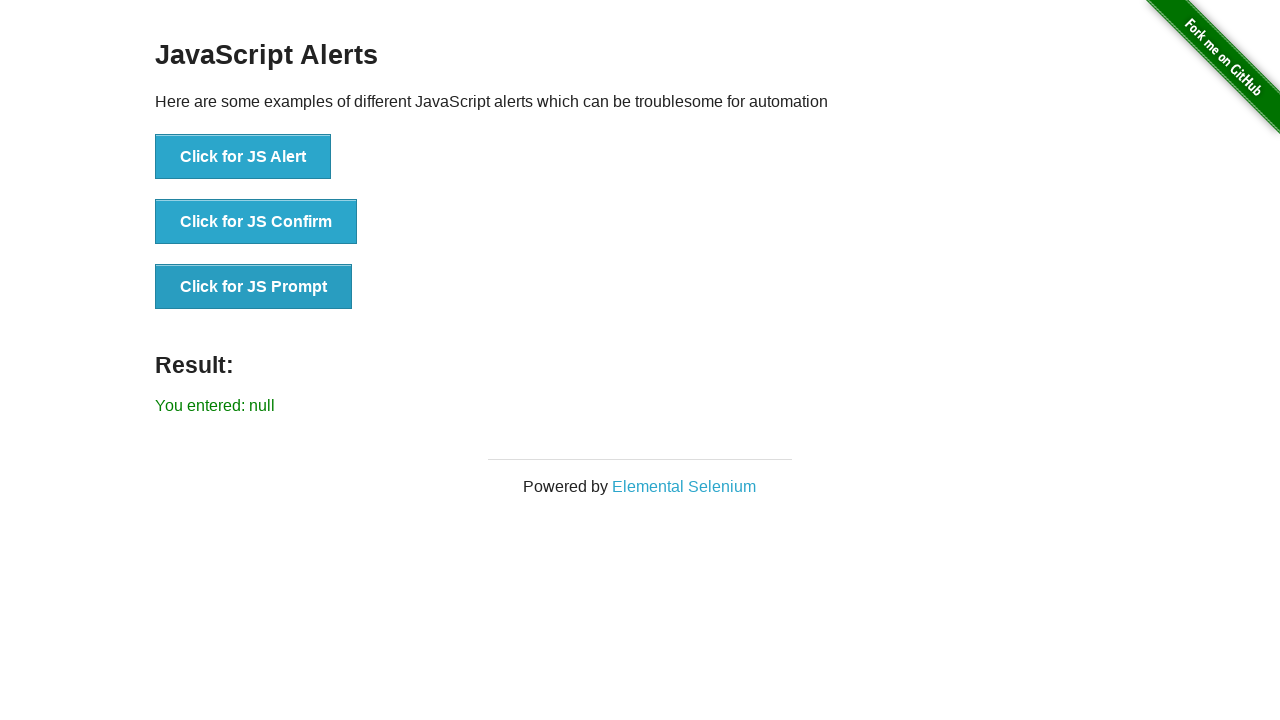

Set up dialog handler to accept prompt with text 'I don't like alerts!'
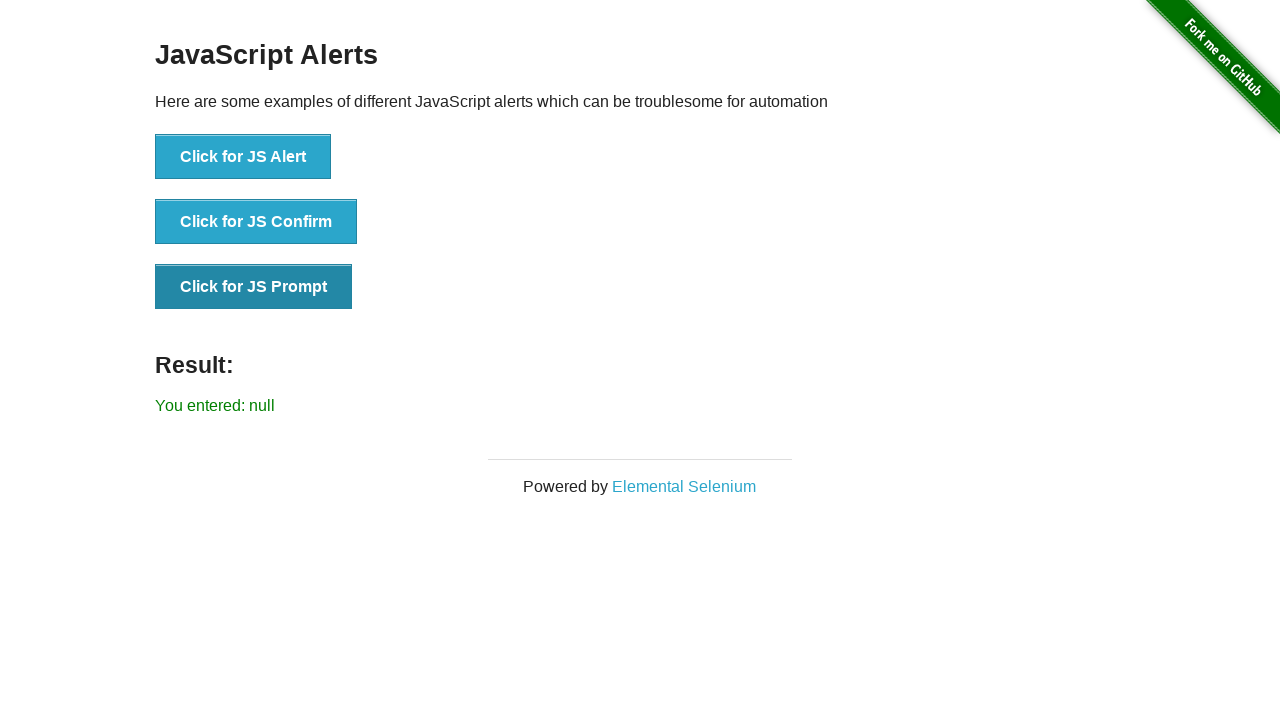

Clicked button to trigger JavaScript prompt again at (254, 287) on xpath=//button[@onclick='jsPrompt()']
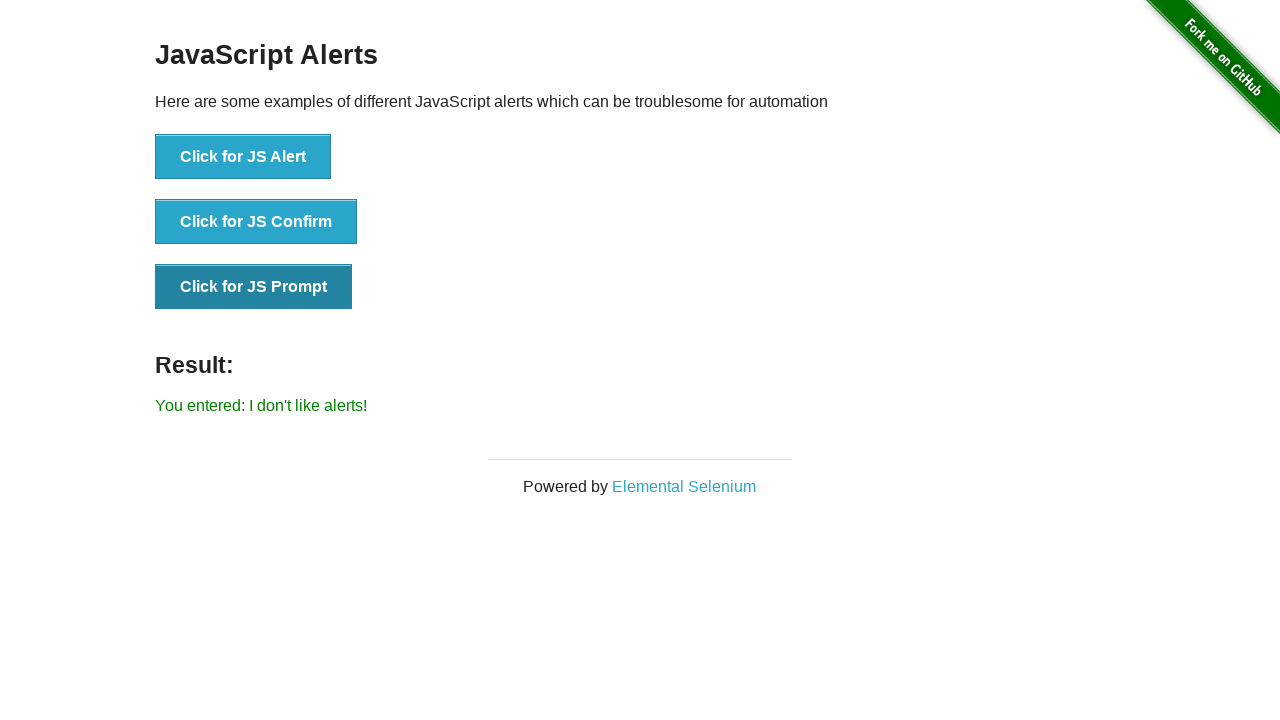

Waited for result element to appear
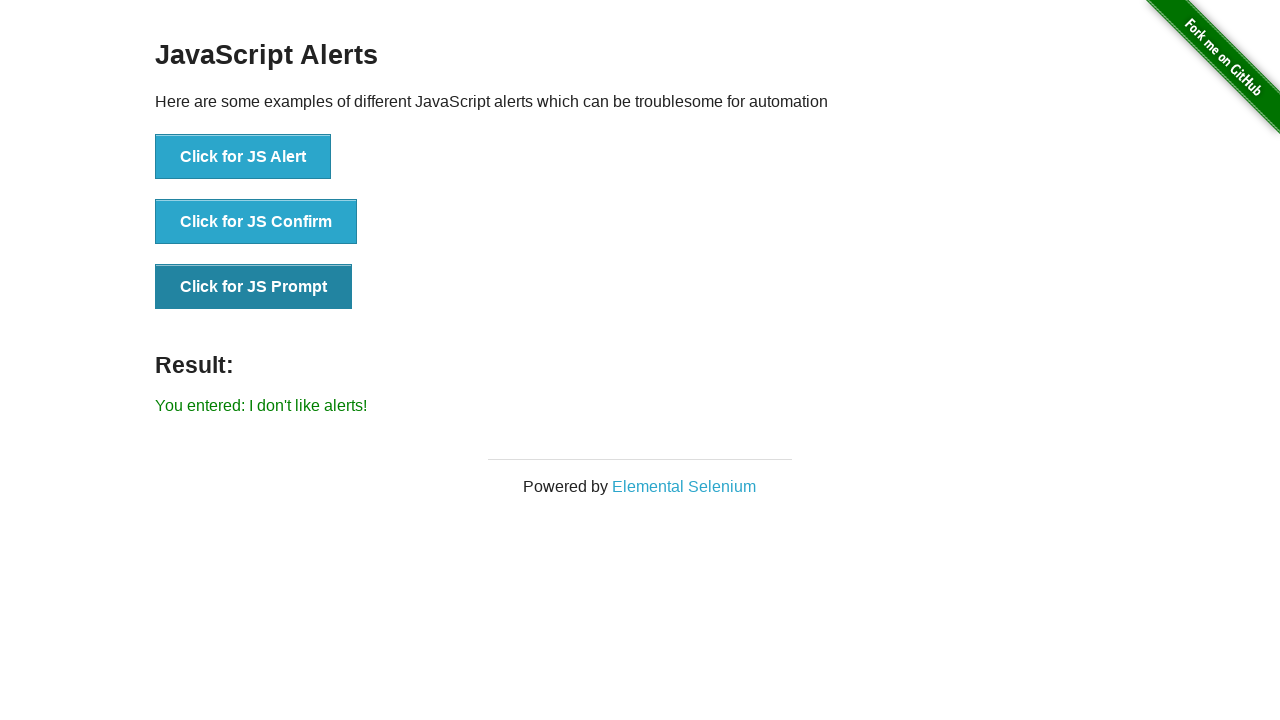

Retrieved result text content
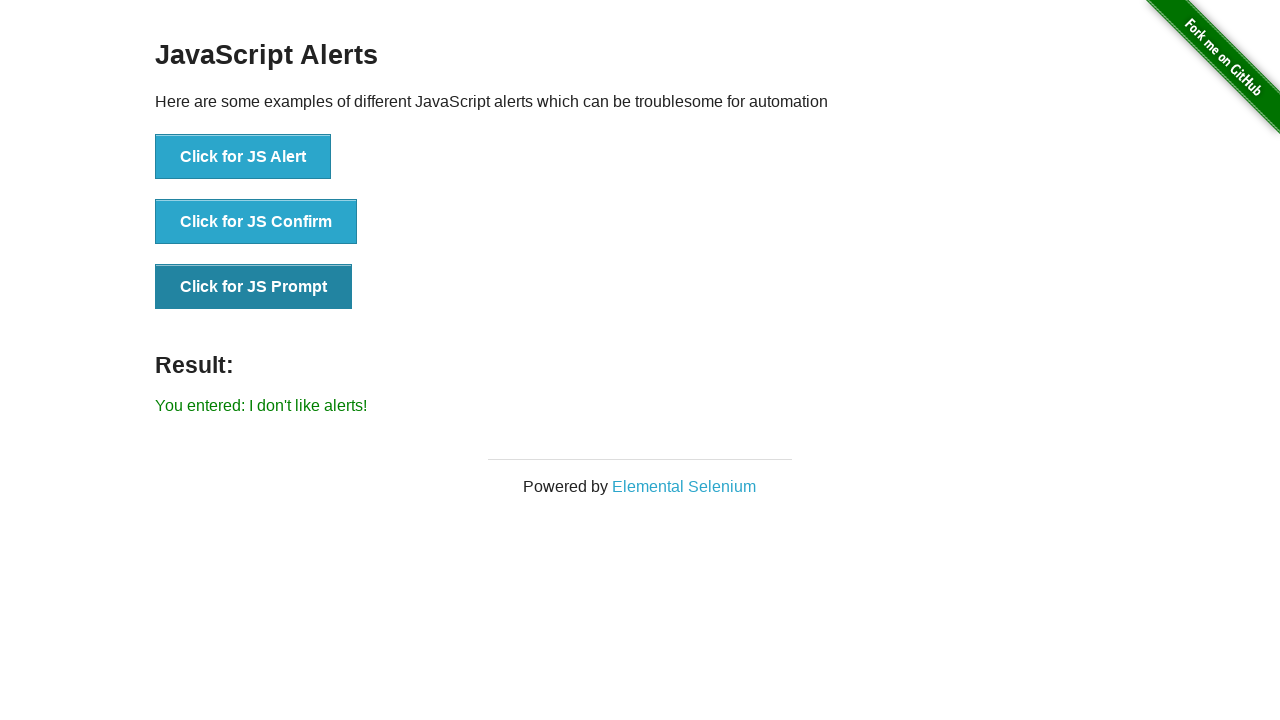

Verified result text matches expected value 'You entered: I don't like alerts!'
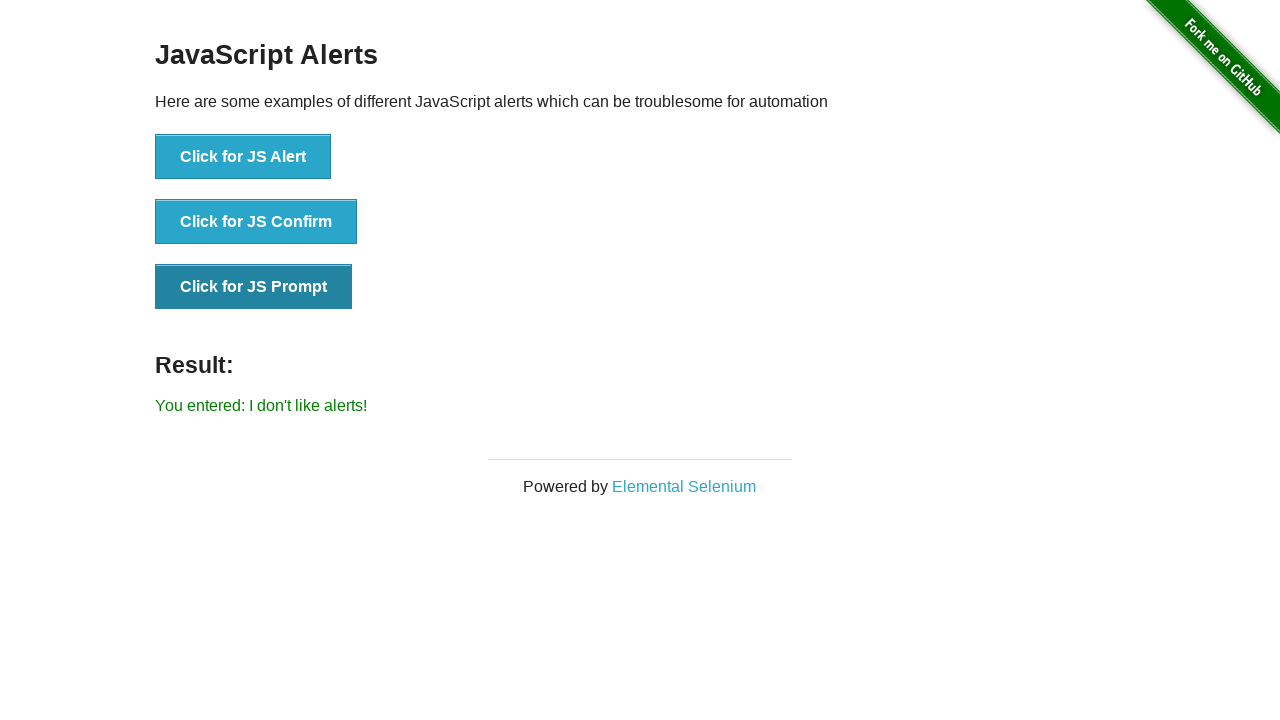

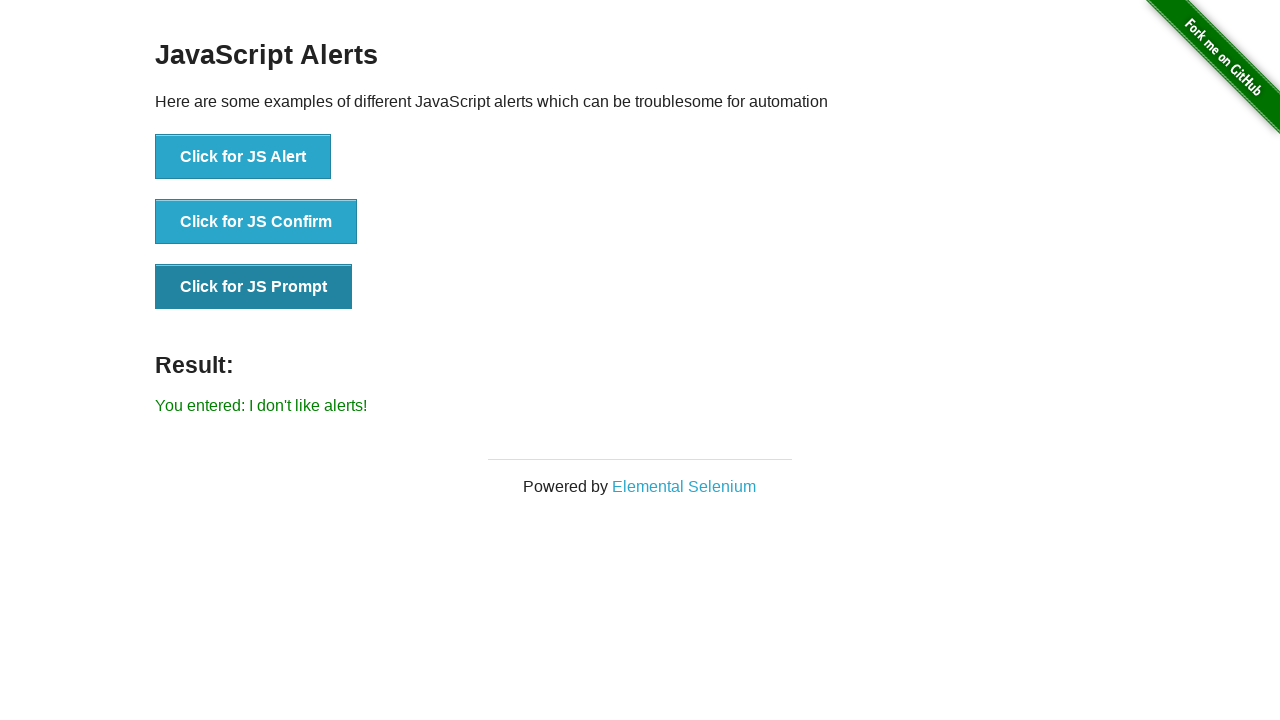